Tests the sort by price high to low functionality on the shop page by selecting the price-desc option from the sorting dropdown.

Starting URL: http://practice.automationtesting.in/

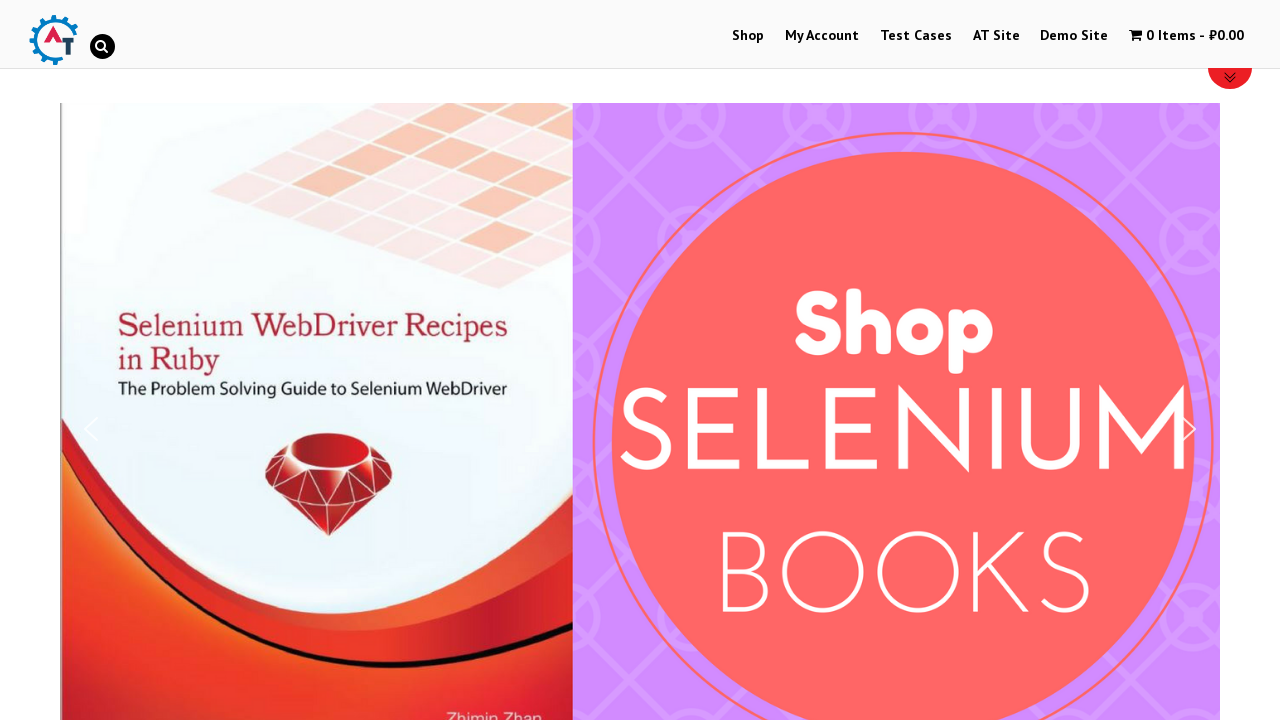

Clicked on Shop menu at (748, 36) on xpath=//li[@id='menu-item-40']/a
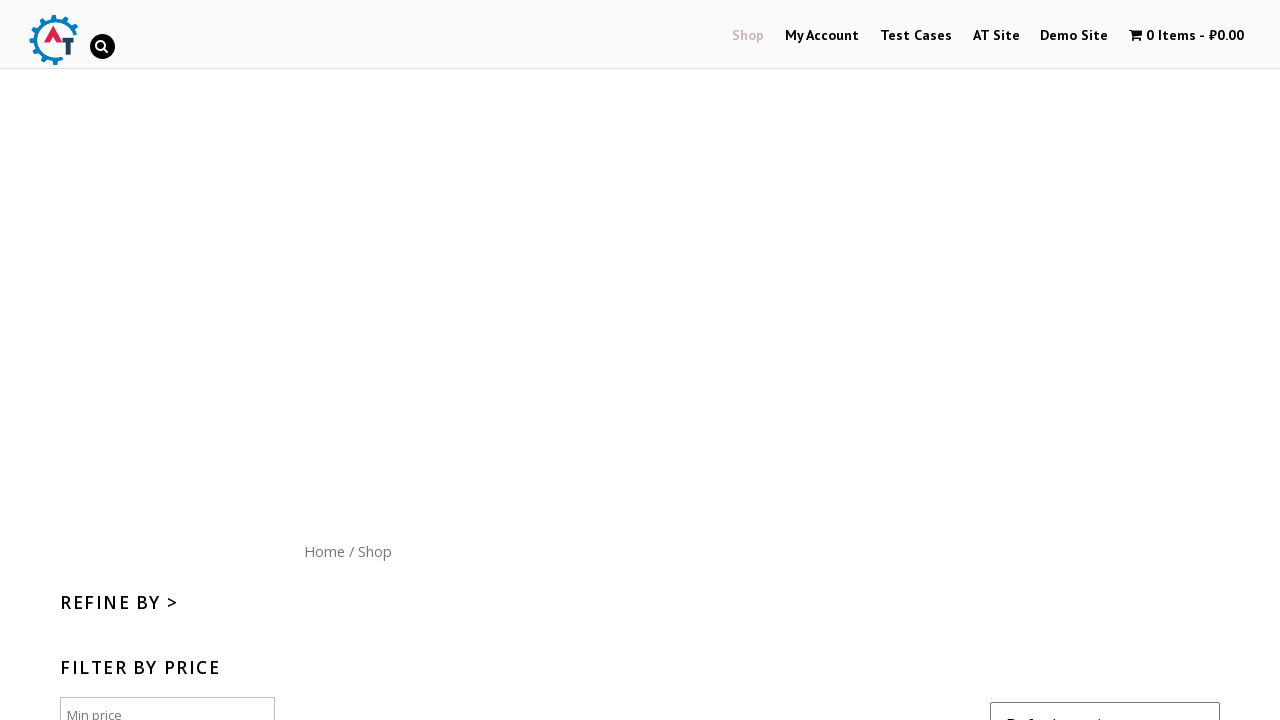

Shop page loaded with sorting dropdown visible
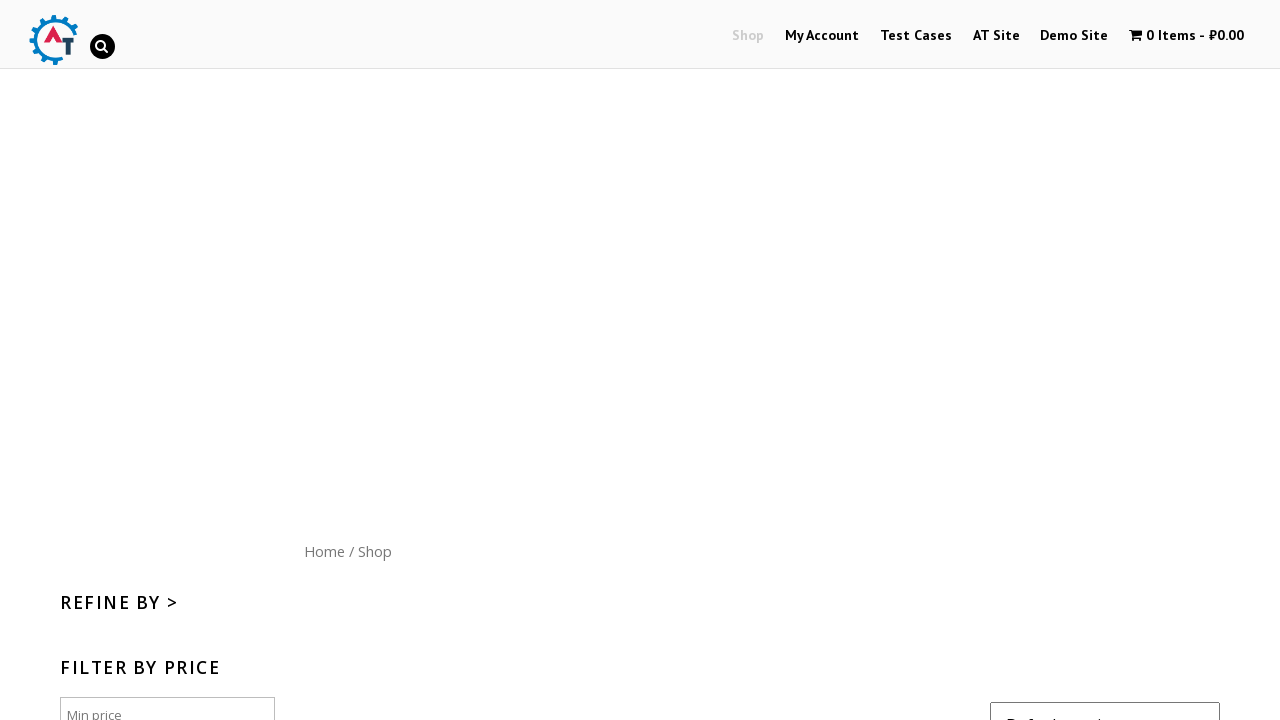

Selected 'price-desc' option from sorting dropdown to sort by price high to low on #content form select
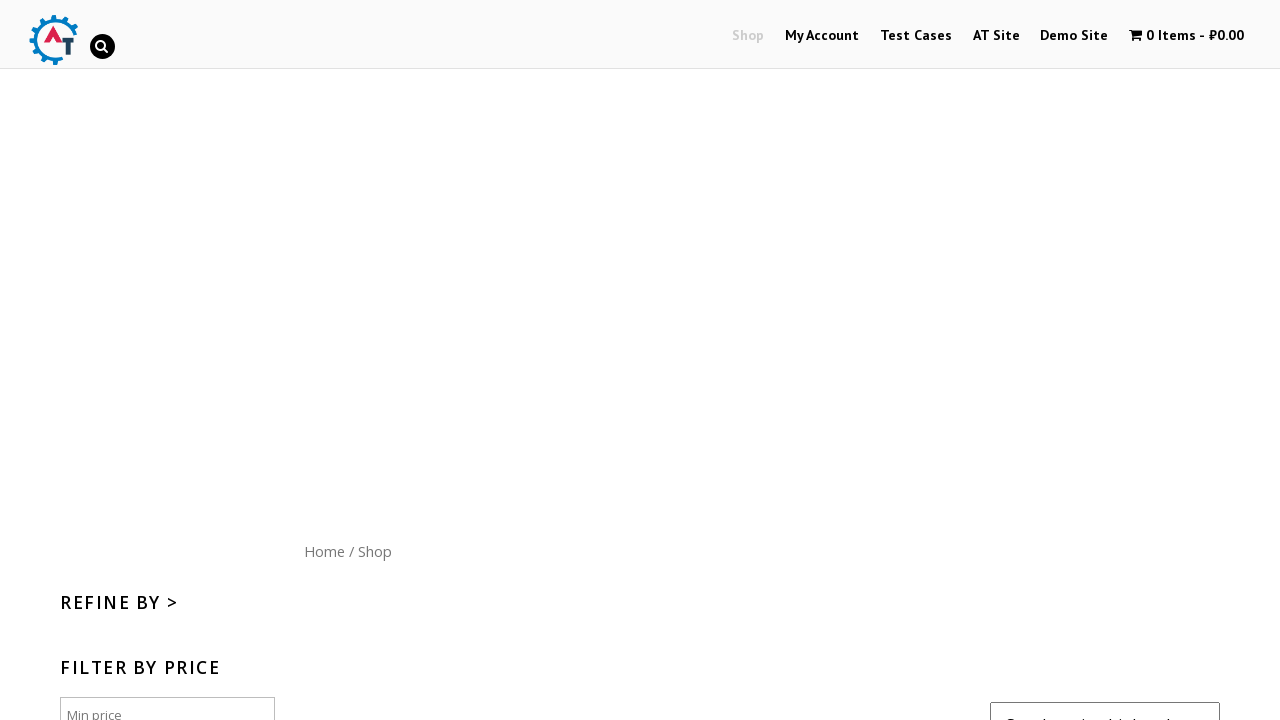

Products reloaded and sorted by price high to low
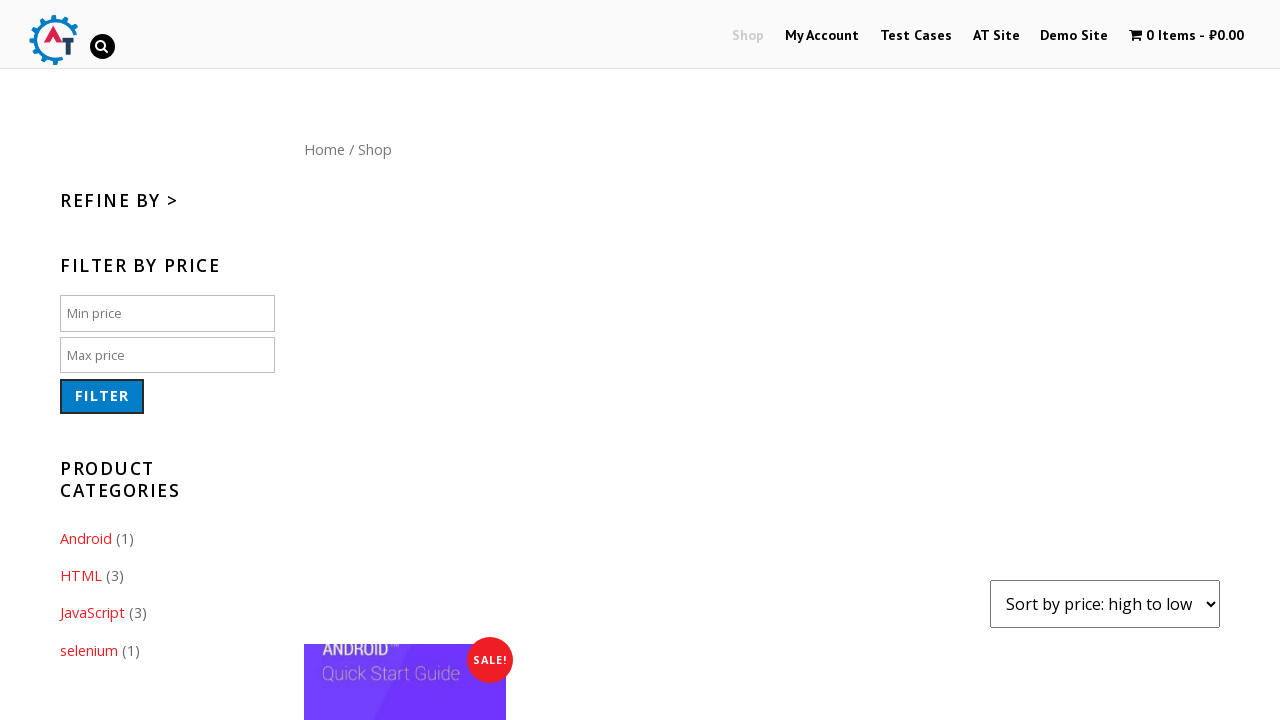

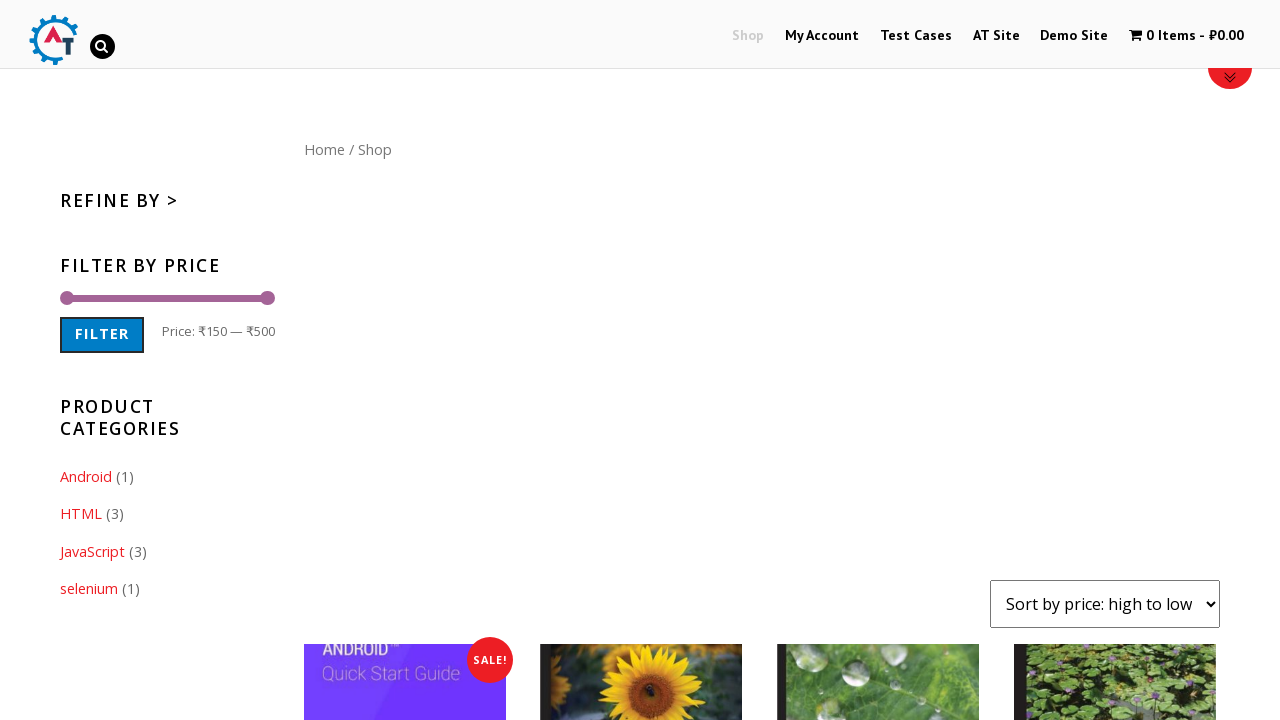